Tests the Add/Remove Elements page by clicking the "Add Element" button three times to create delete buttons, verifying they appear, and then clicking each delete button to remove them.

Starting URL: https://the-internet.herokuapp.com/add_remove_elements/

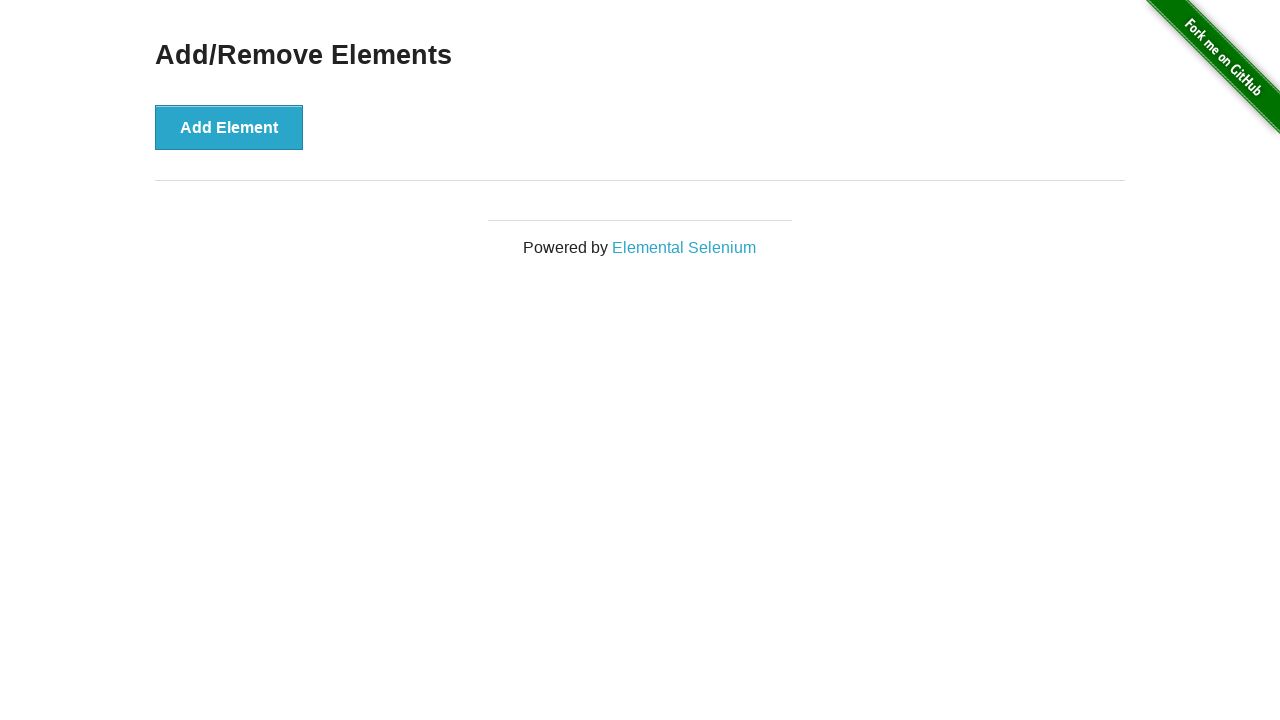

Waited for Add Element button to be visible
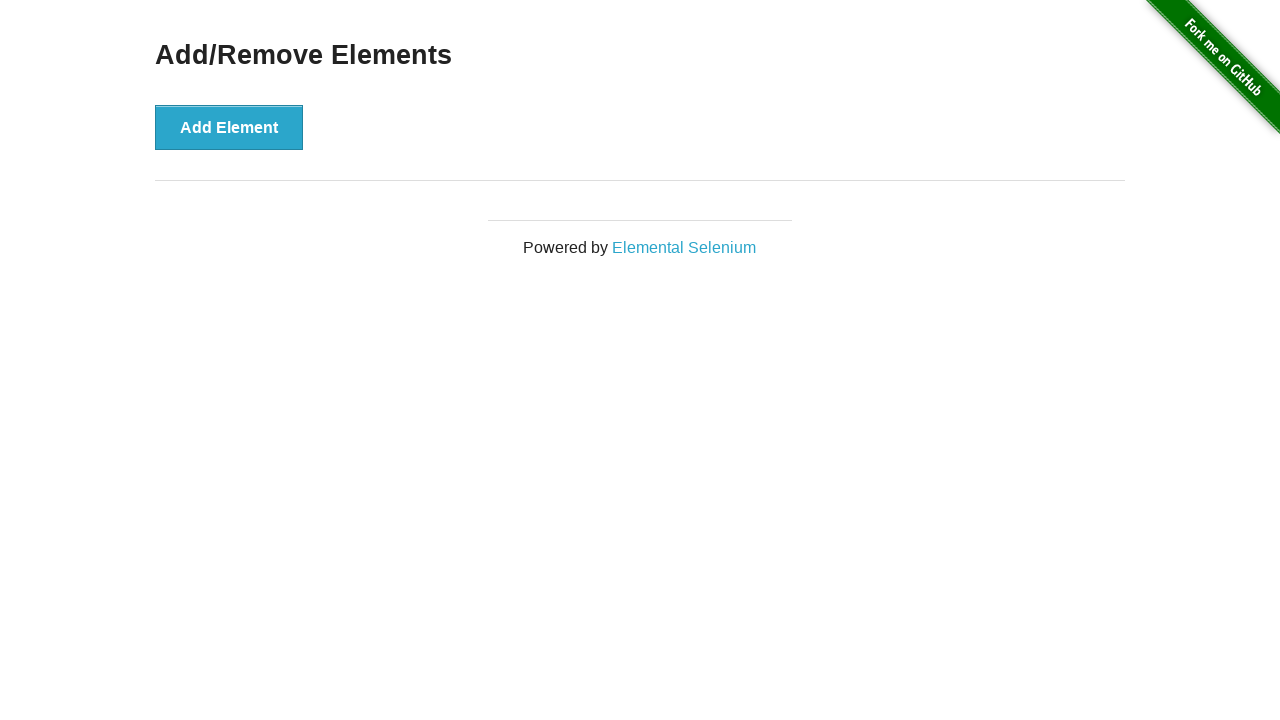

Clicked Add Element button first time at (229, 127) on button
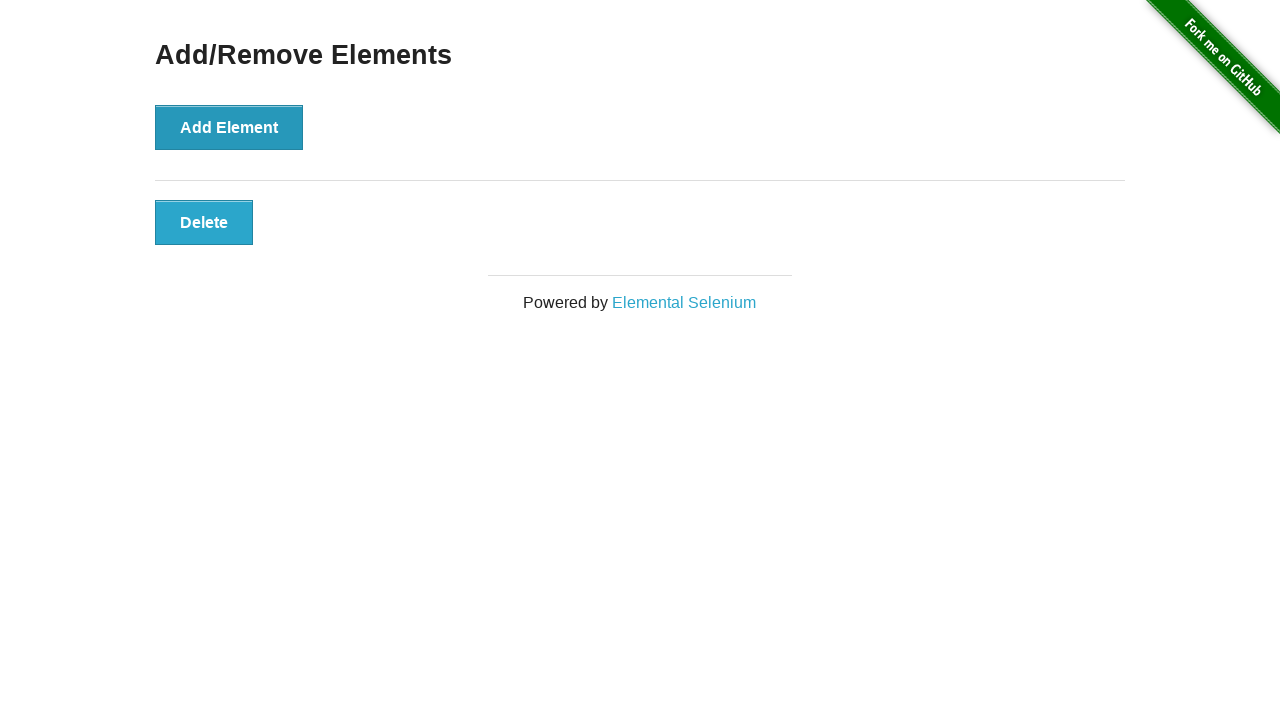

Clicked Add Element button second time at (229, 127) on button
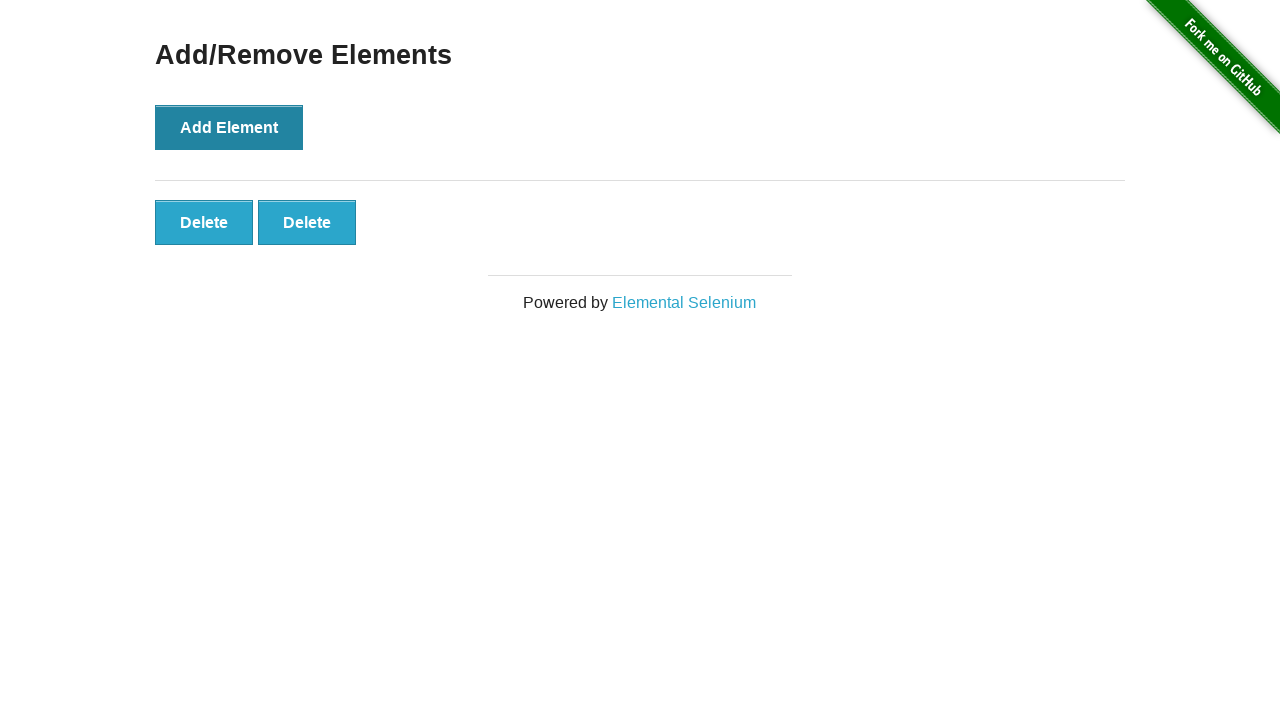

Clicked Add Element button third time at (229, 127) on button
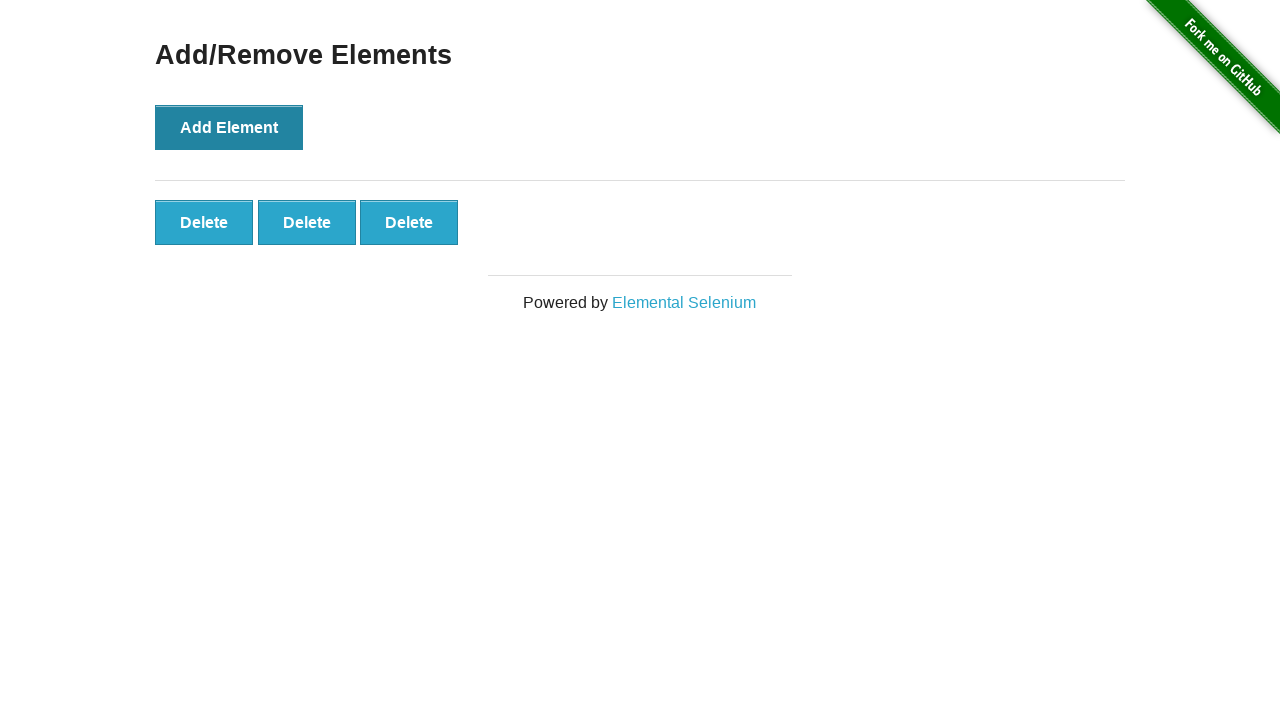

Waited for delete buttons to appear
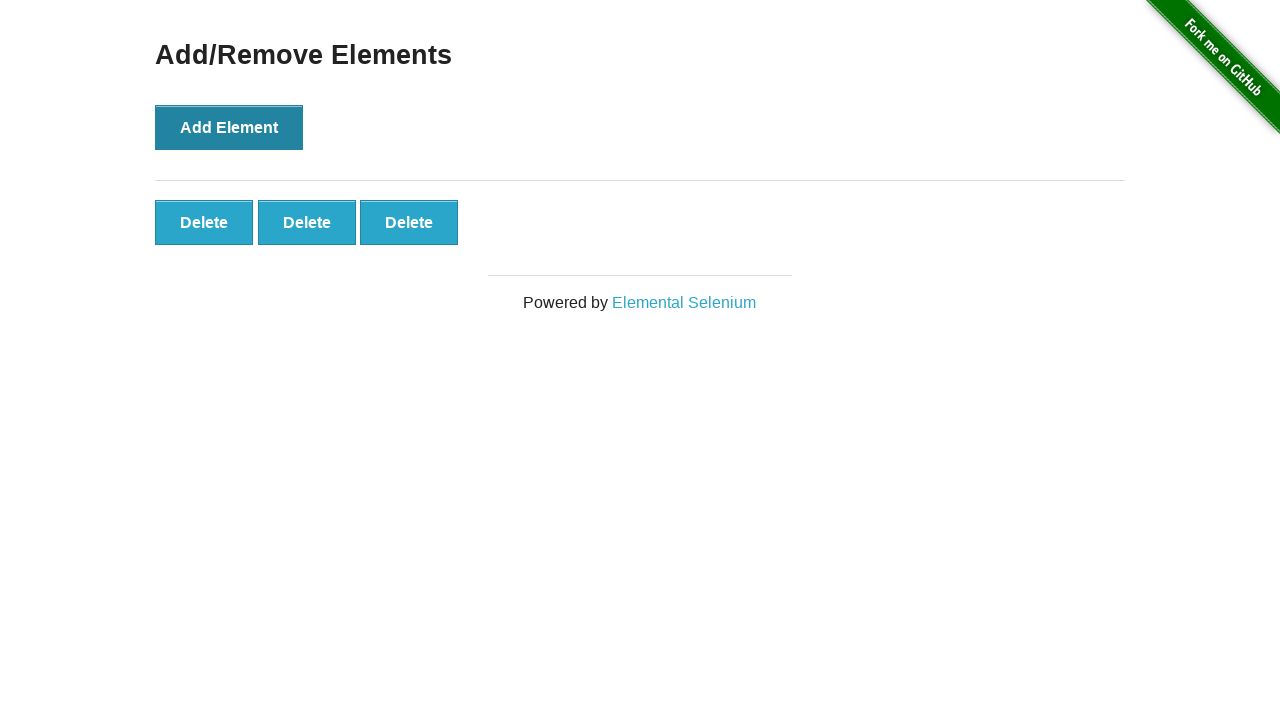

Located all delete buttons
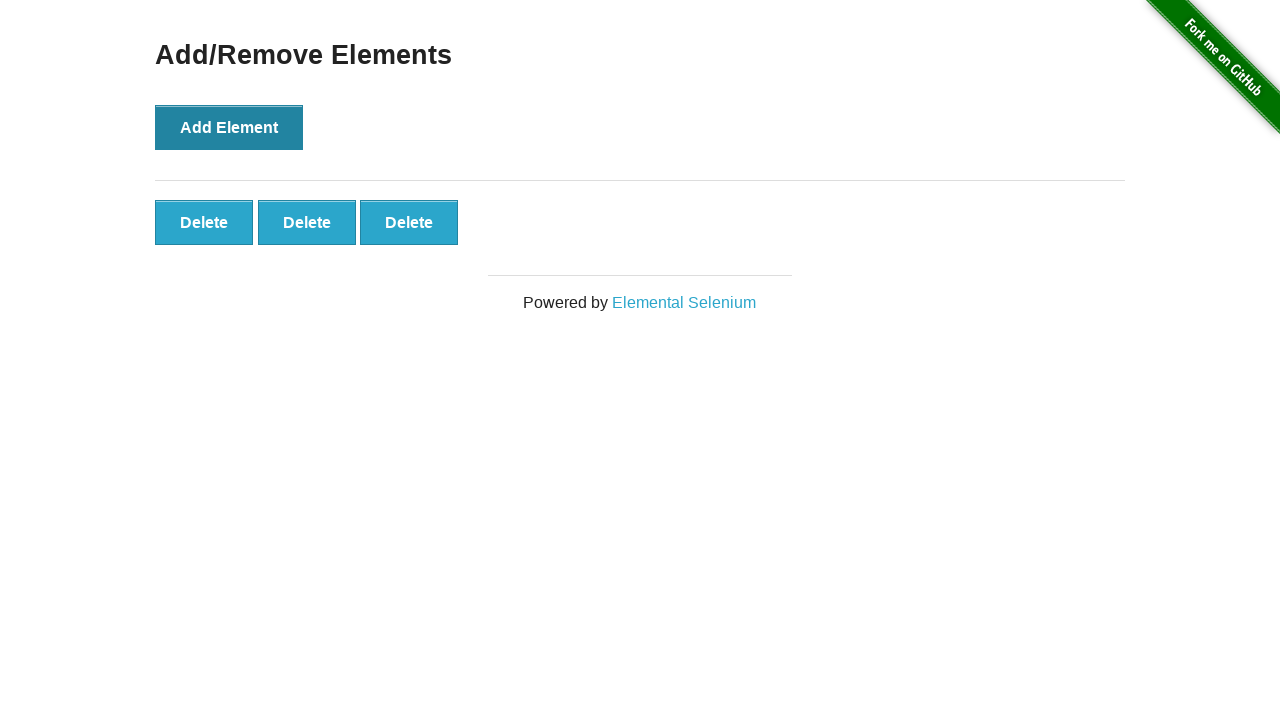

Verified that 3 delete buttons were created
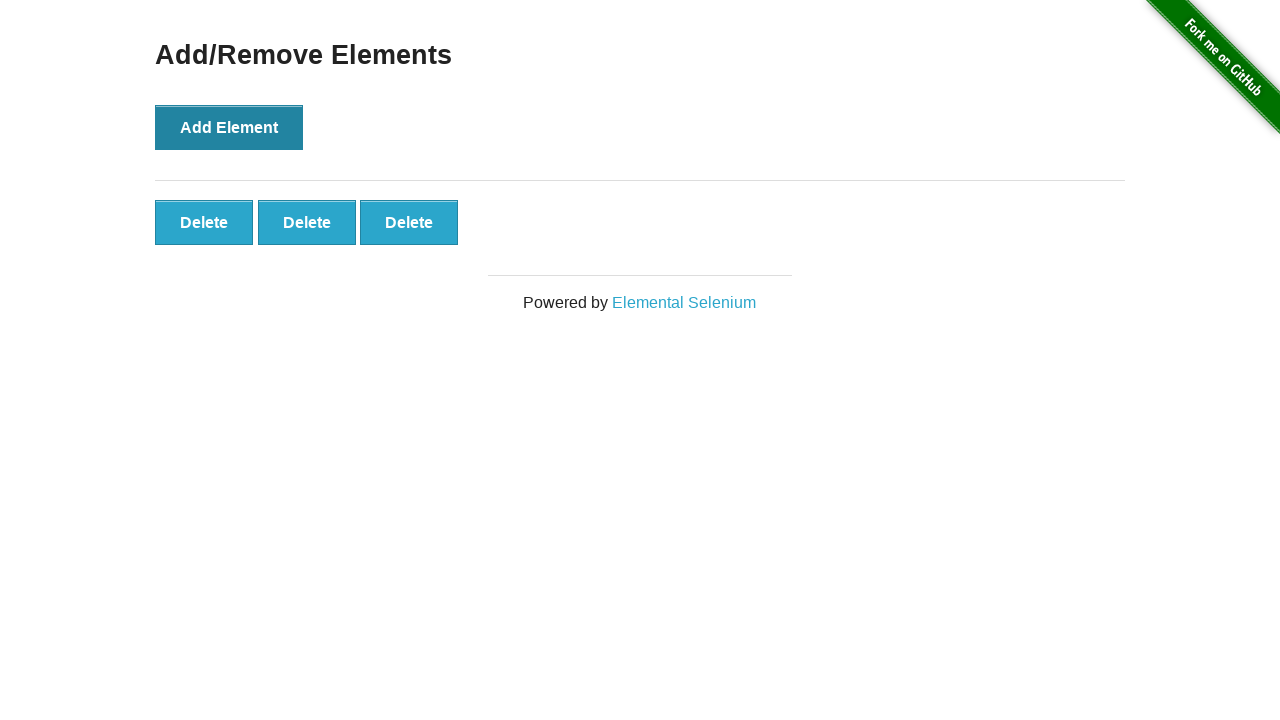

Located the first delete button
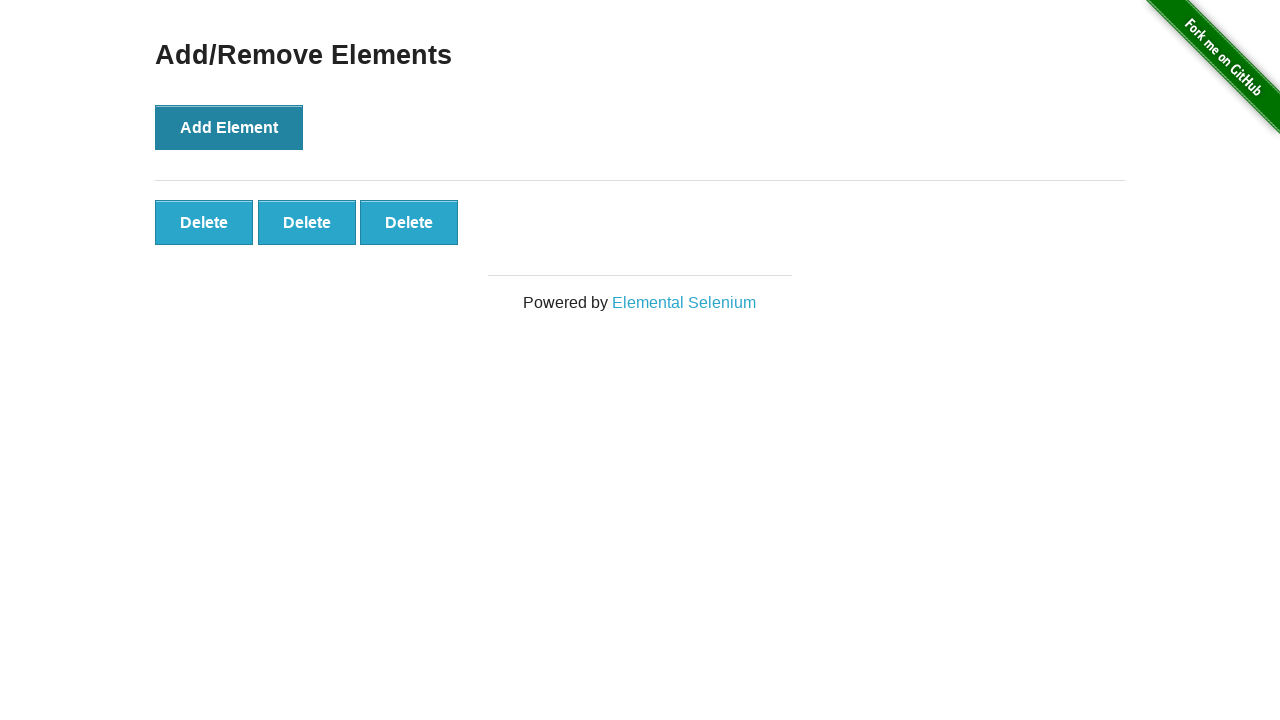

Verified that delete button displays 'Delete' text
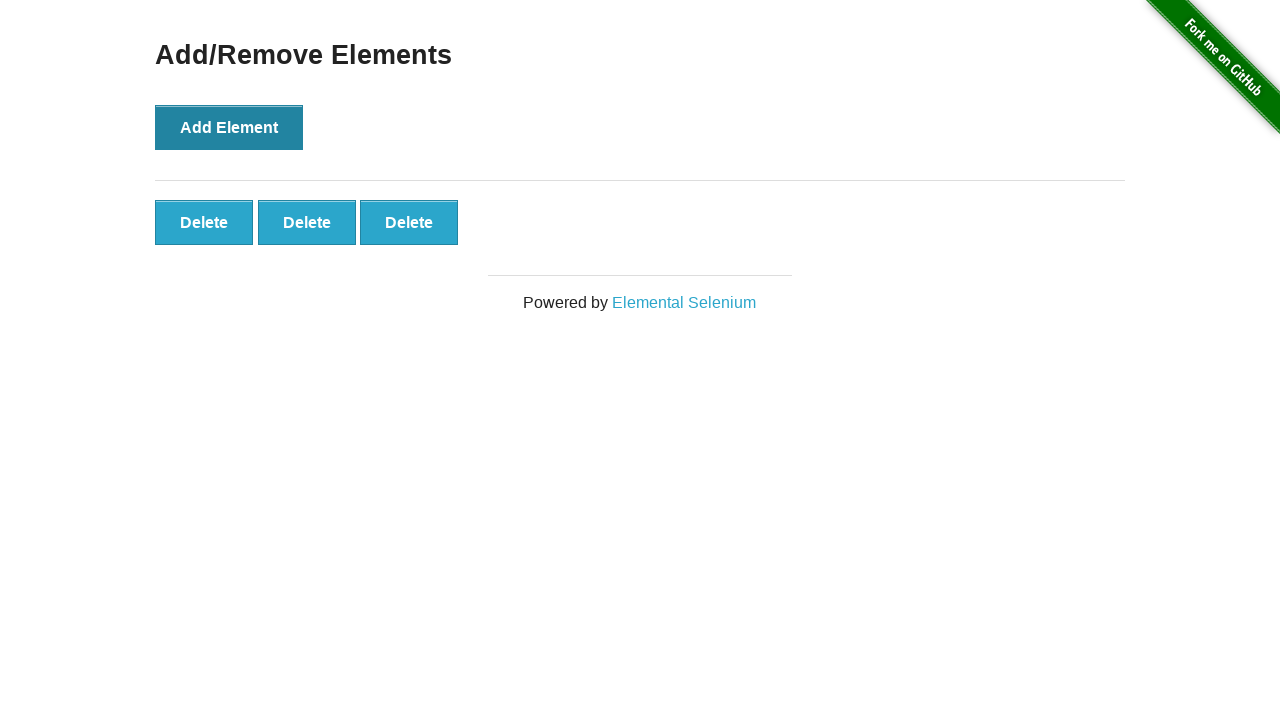

Clicked delete button to remove element 1 at (204, 222) on .added-manually >> nth=0
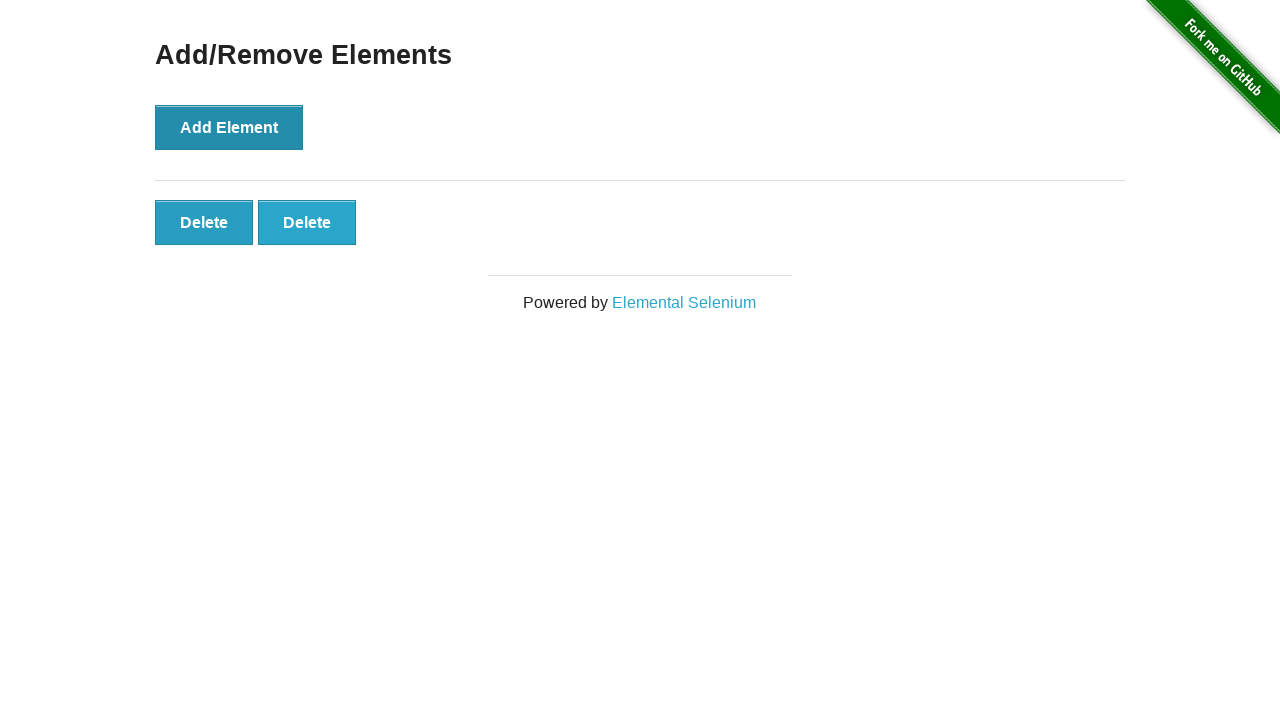

Clicked delete button to remove element 2 at (204, 222) on .added-manually >> nth=0
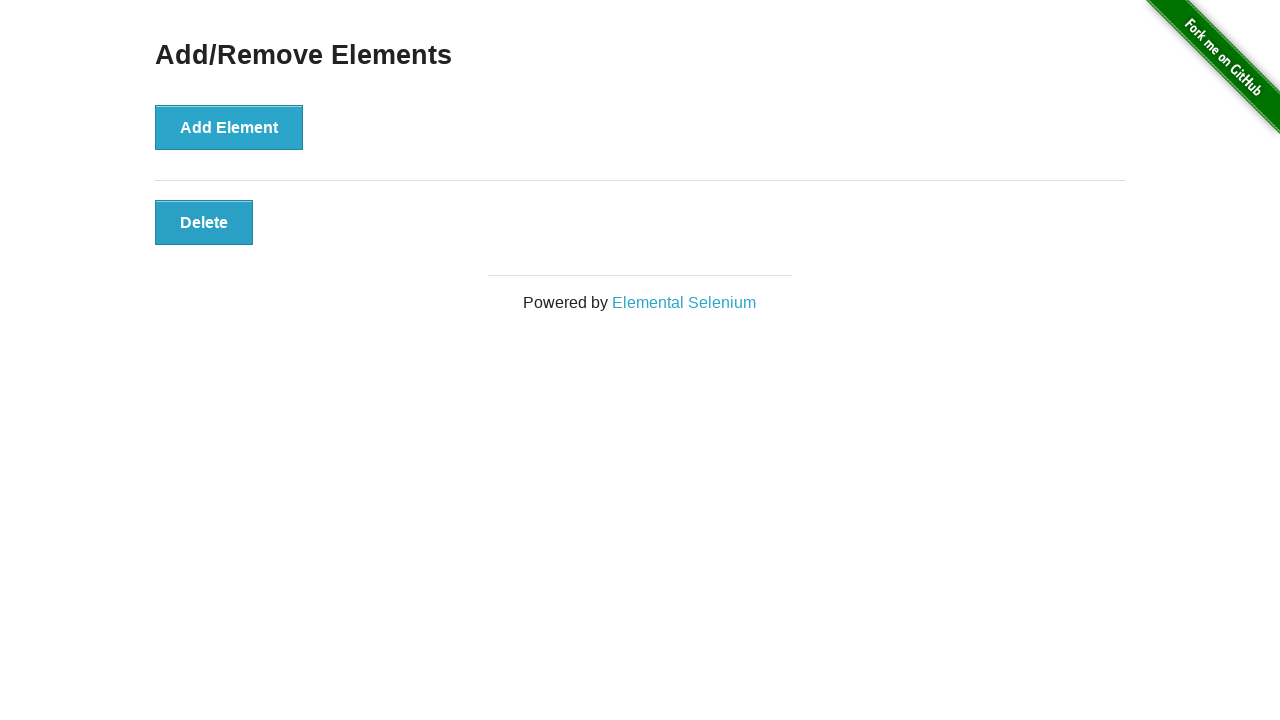

Clicked delete button to remove element 3 at (204, 222) on .added-manually >> nth=0
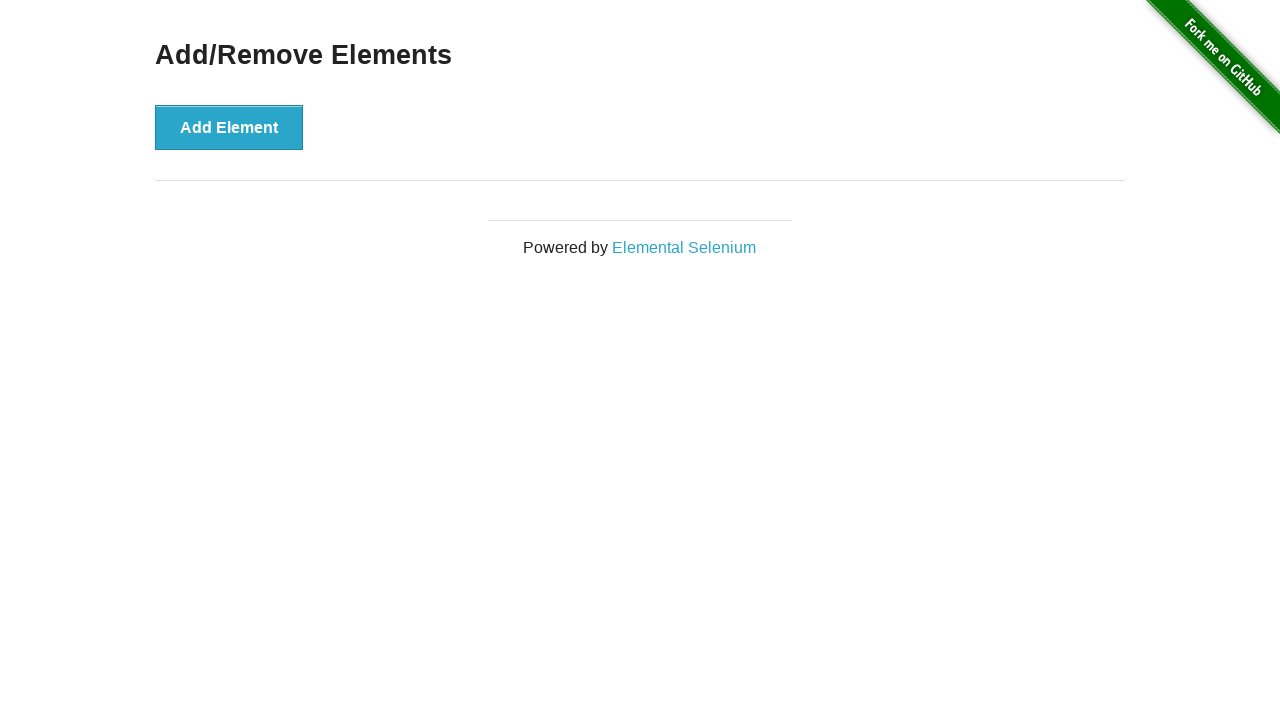

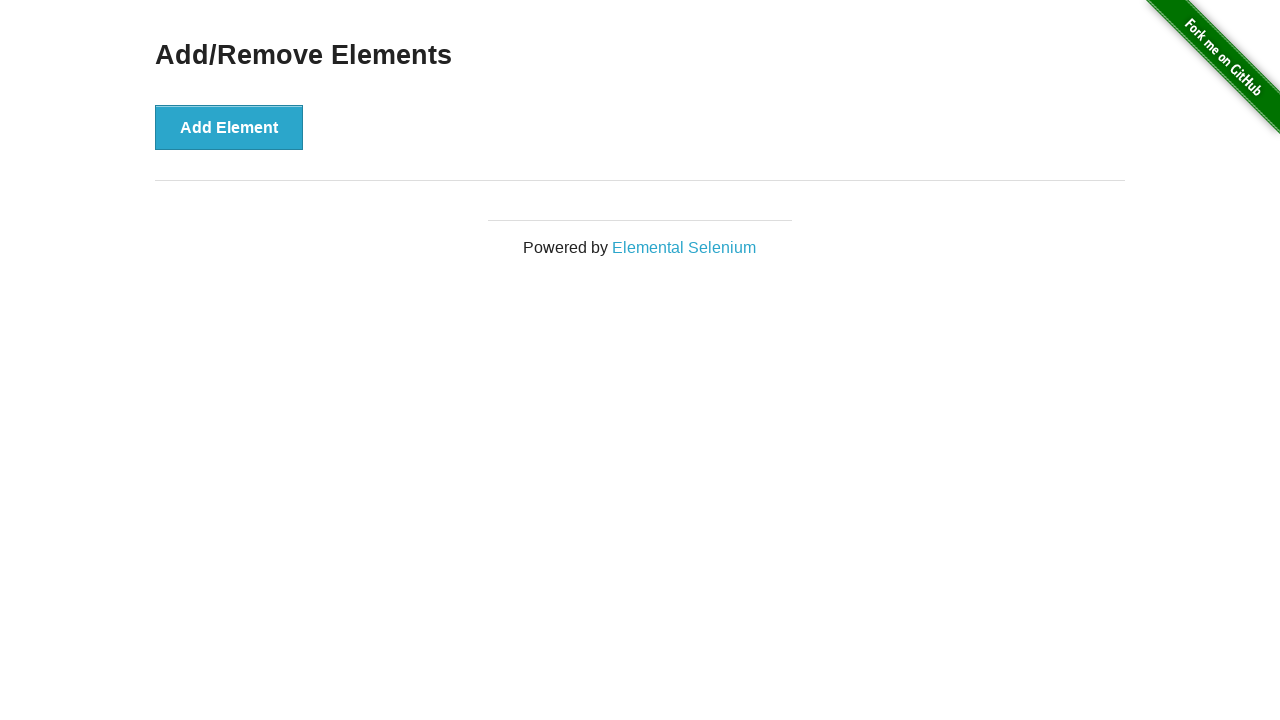